Tests Entry Ad modal by navigating to the page and closing the modal popup

Starting URL: https://the-internet.herokuapp.com/

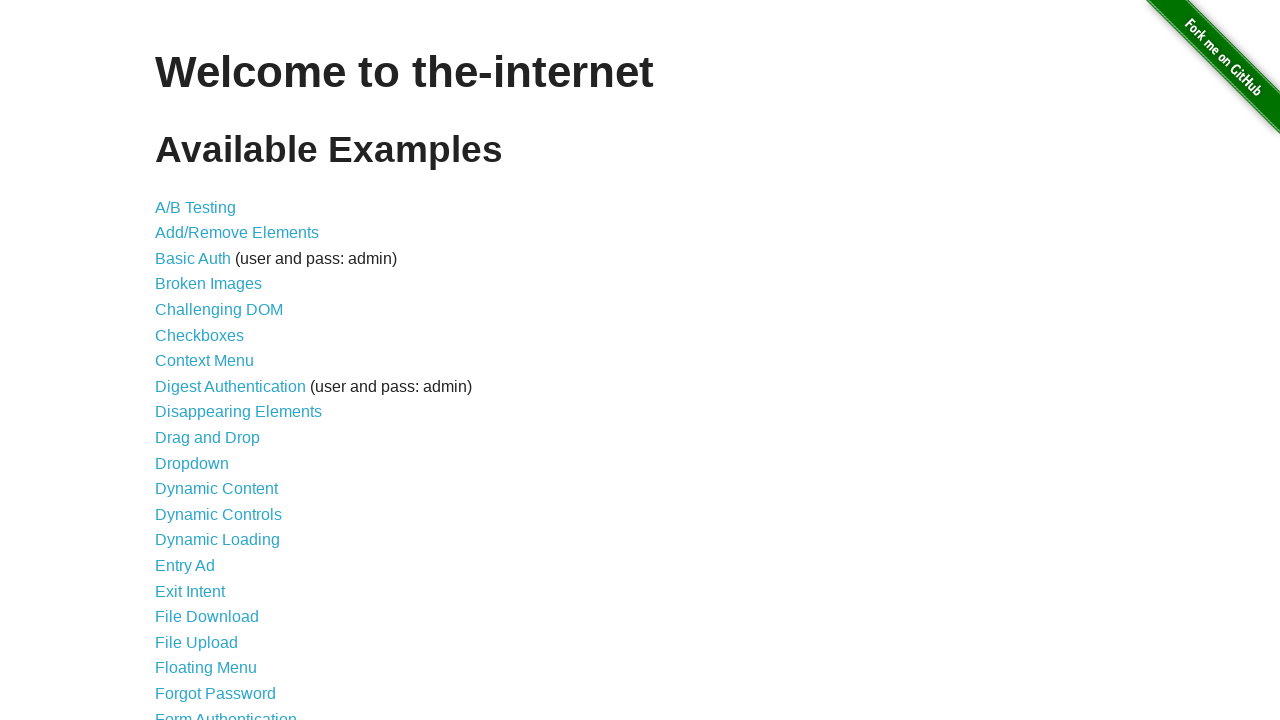

Navigated to the-internet.herokuapp.com homepage
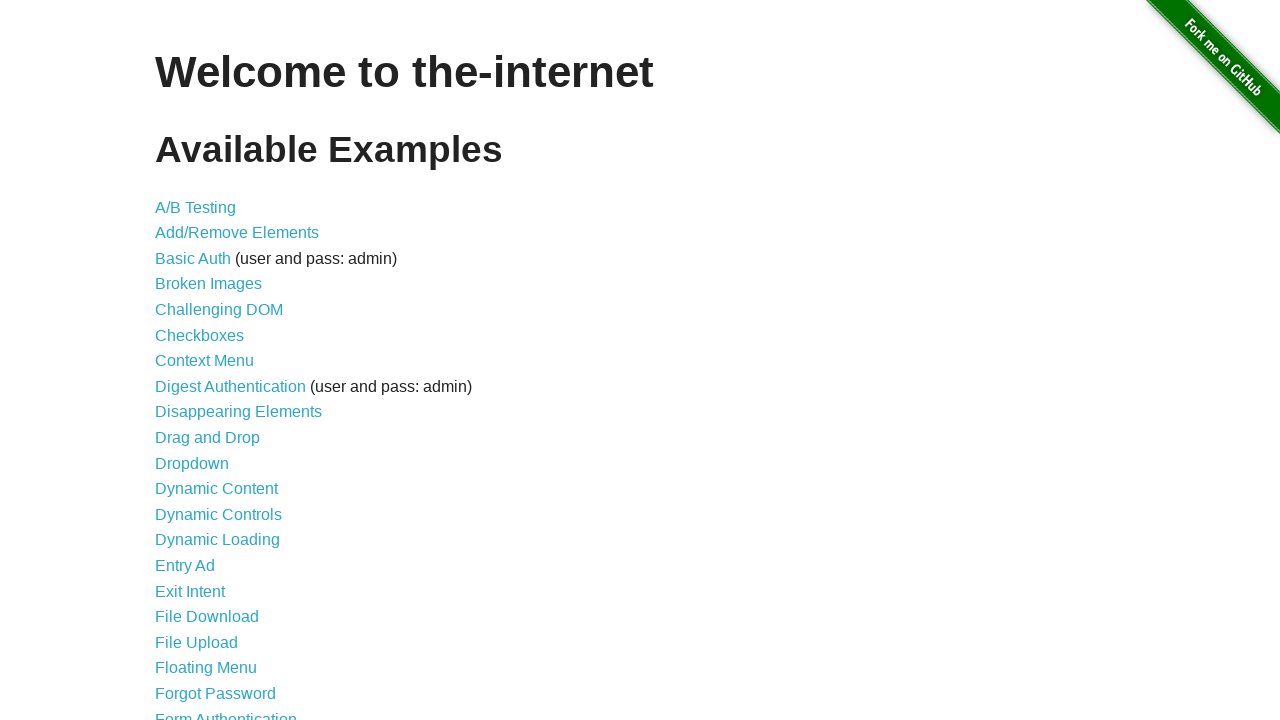

Clicked on Entry Ad link at (185, 566) on a[href='/entry_ad']
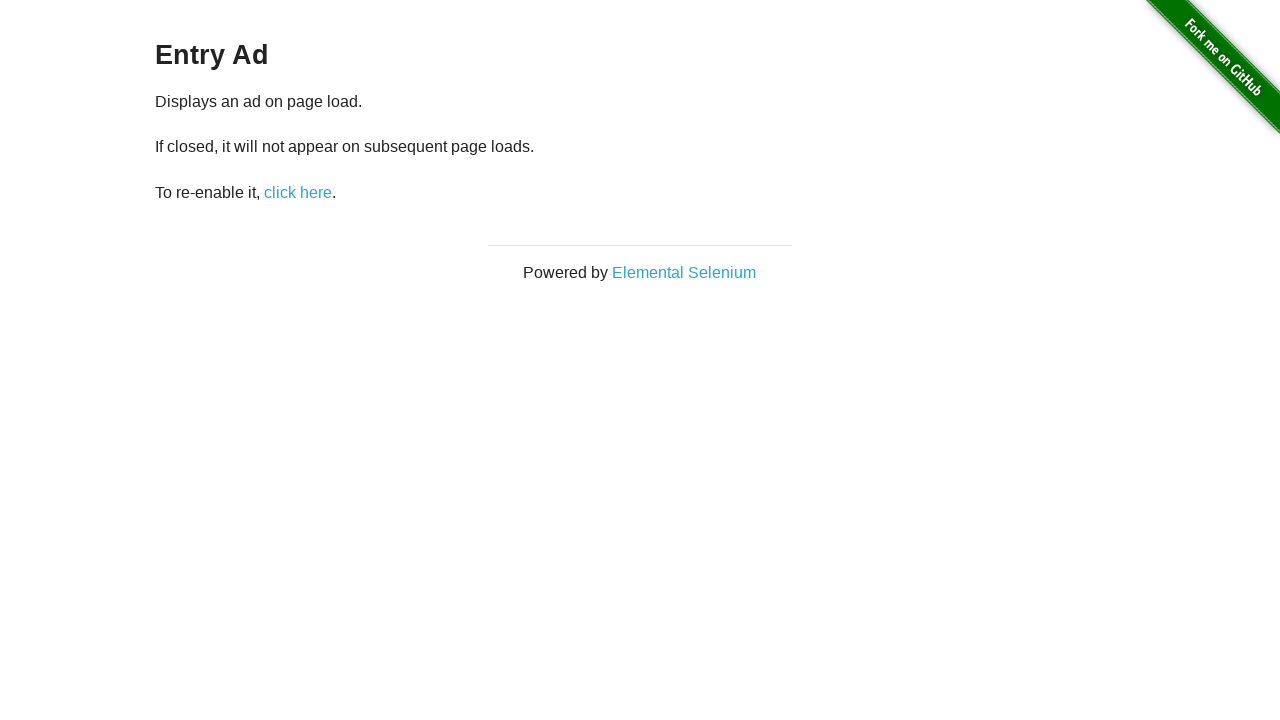

Entry Ad modal appeared
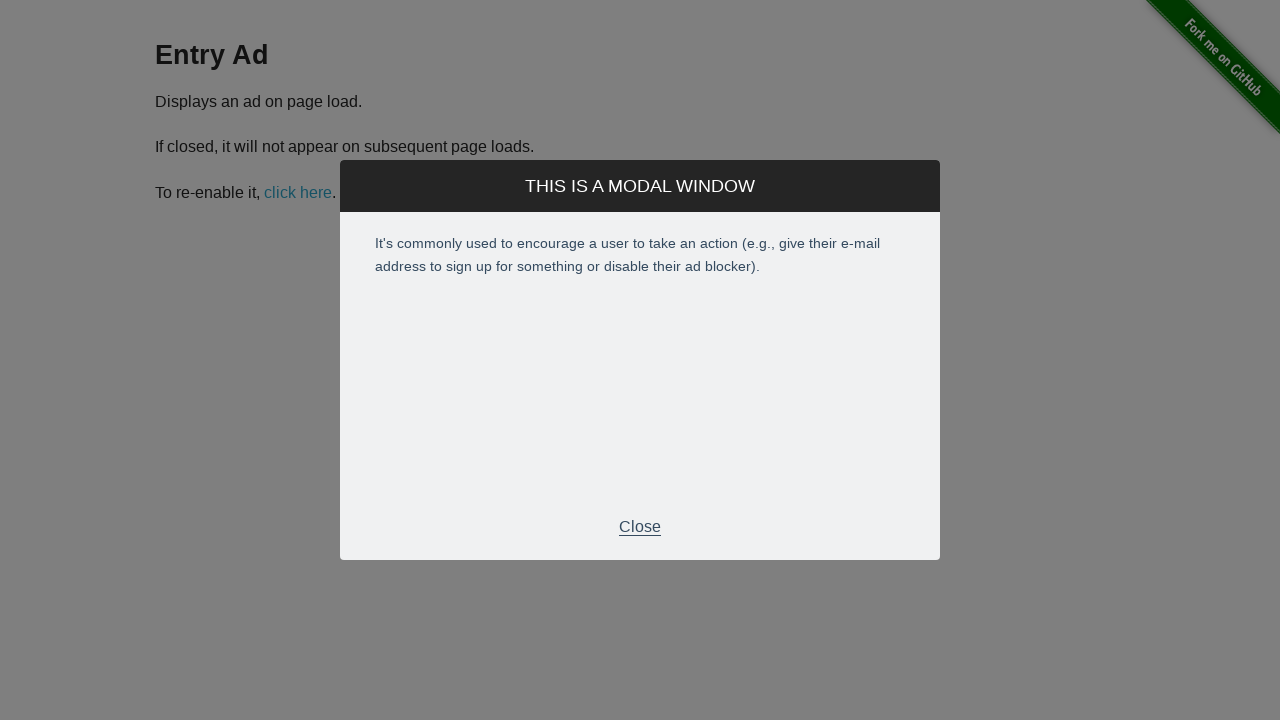

Clicked to close the modal at (640, 527) on #modal div.modal-footer p
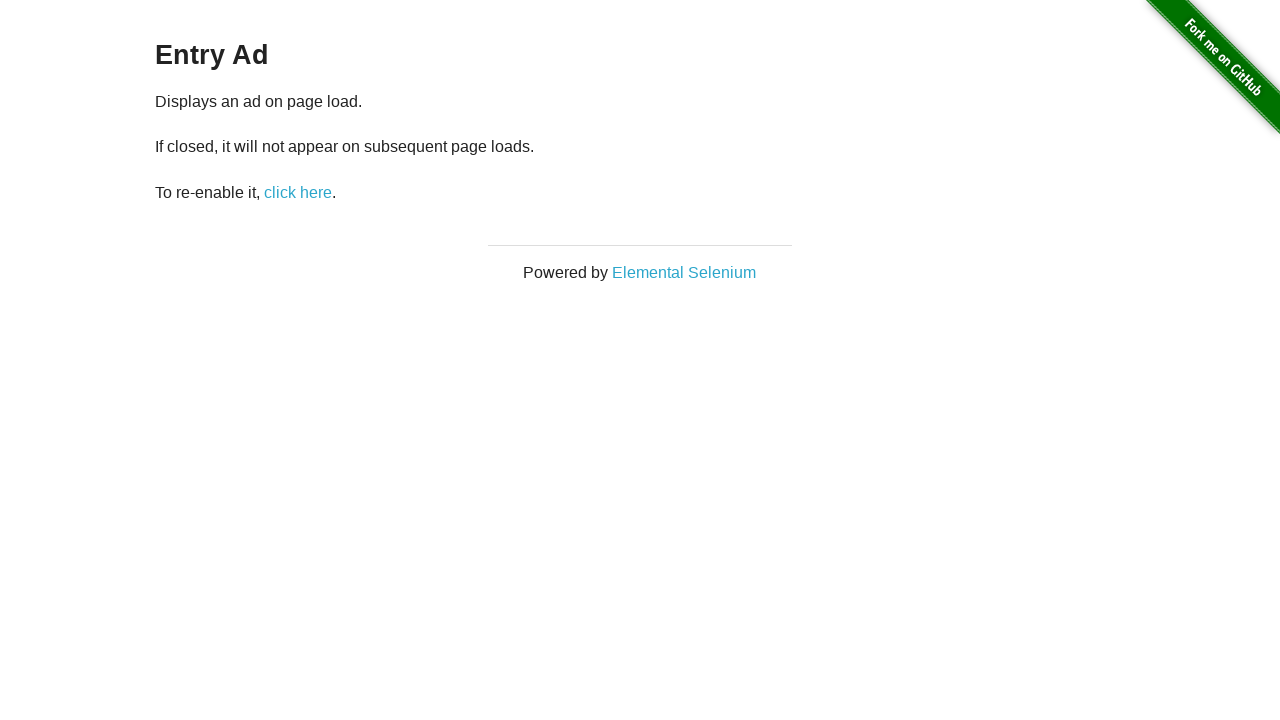

Verified that the modal is no longer visible
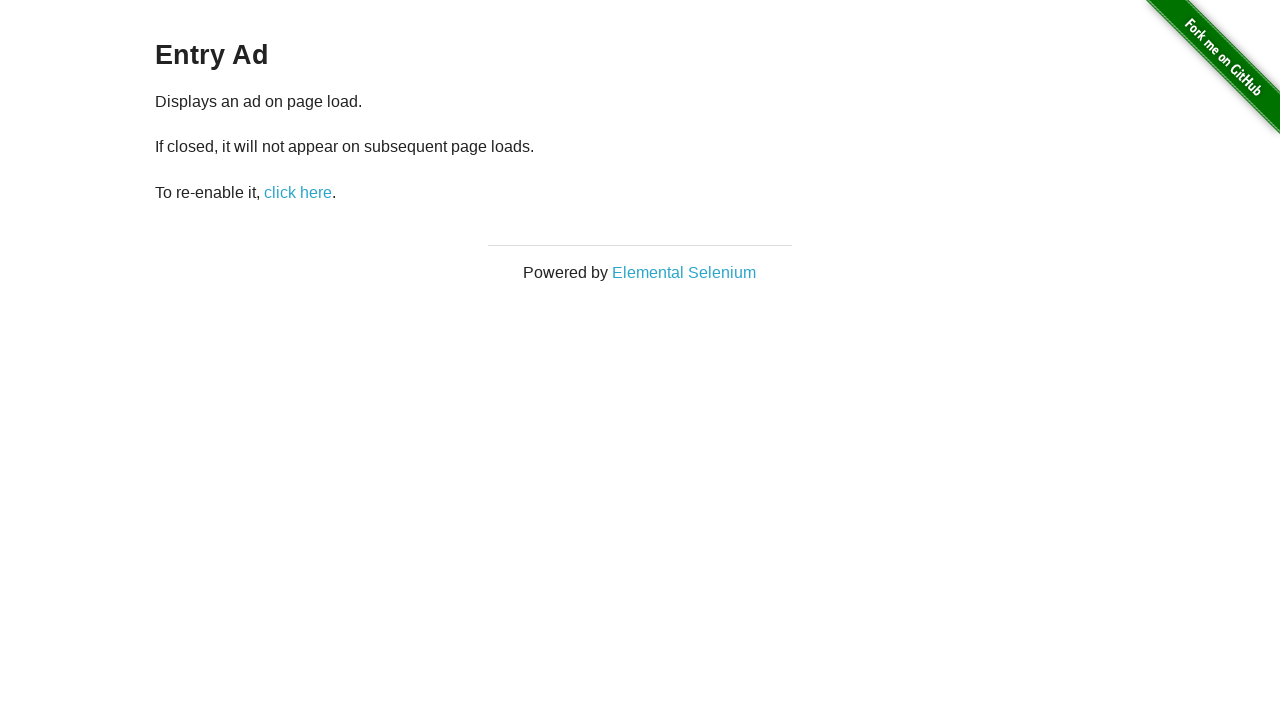

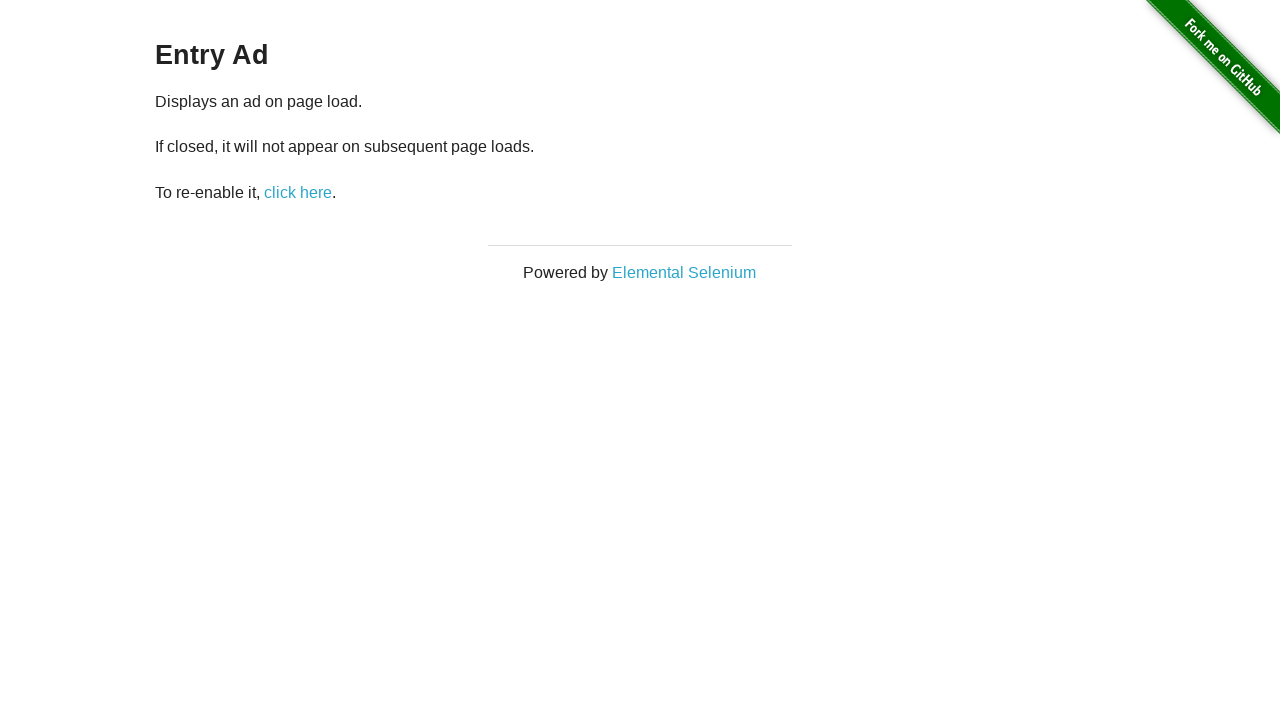